Tests a form that calculates the sum of two numbers and selects the result from a dropdown menu

Starting URL: http://suninjuly.github.io/selects1.html

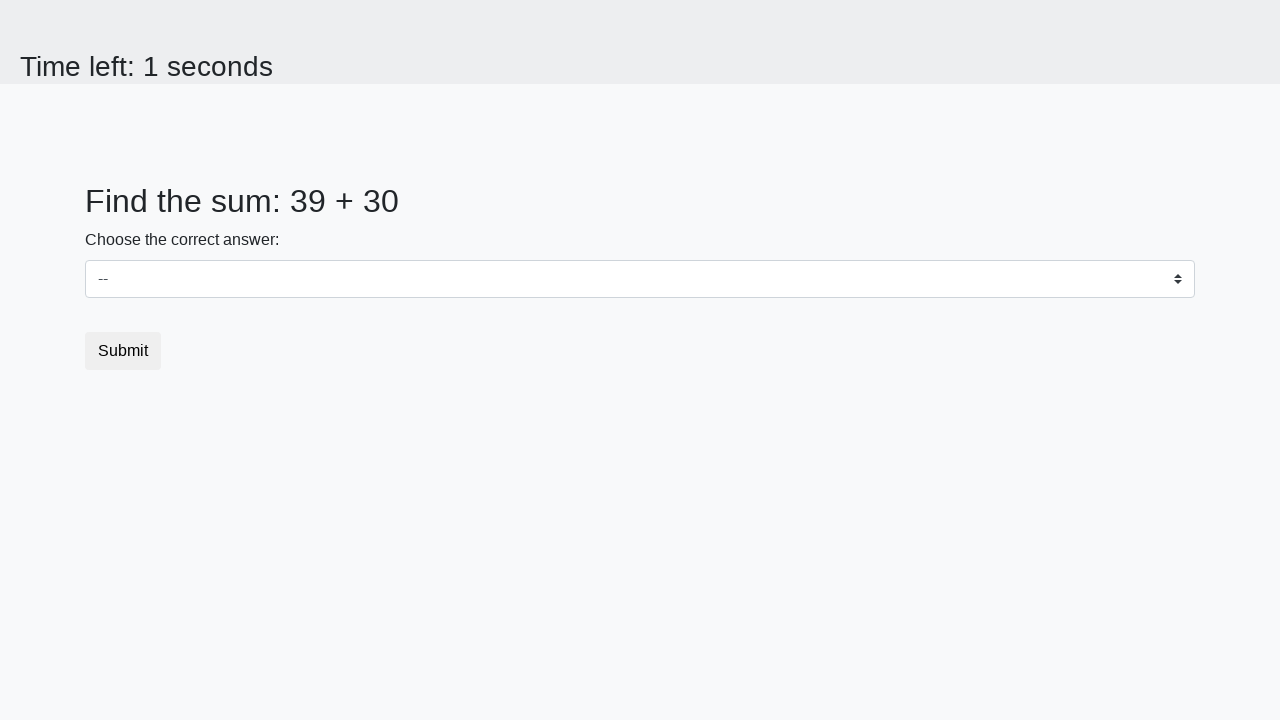

Retrieved first number from #num1 element
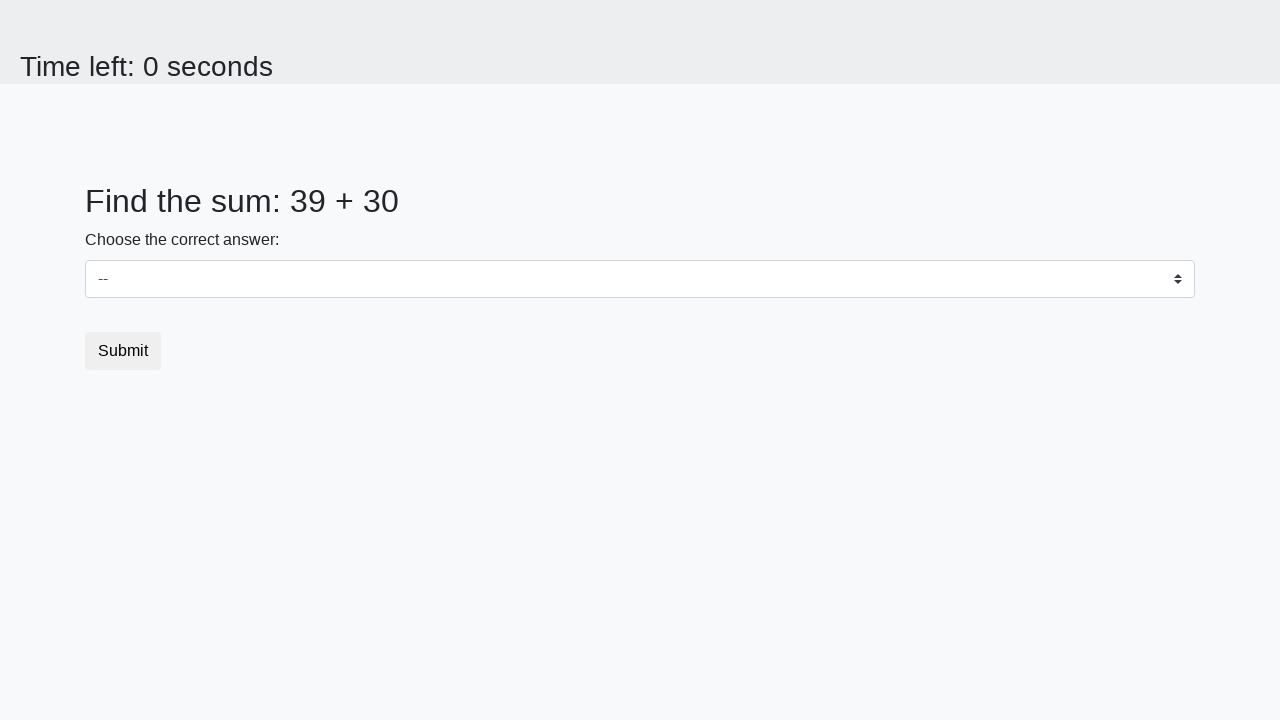

Retrieved second number from #num2 element
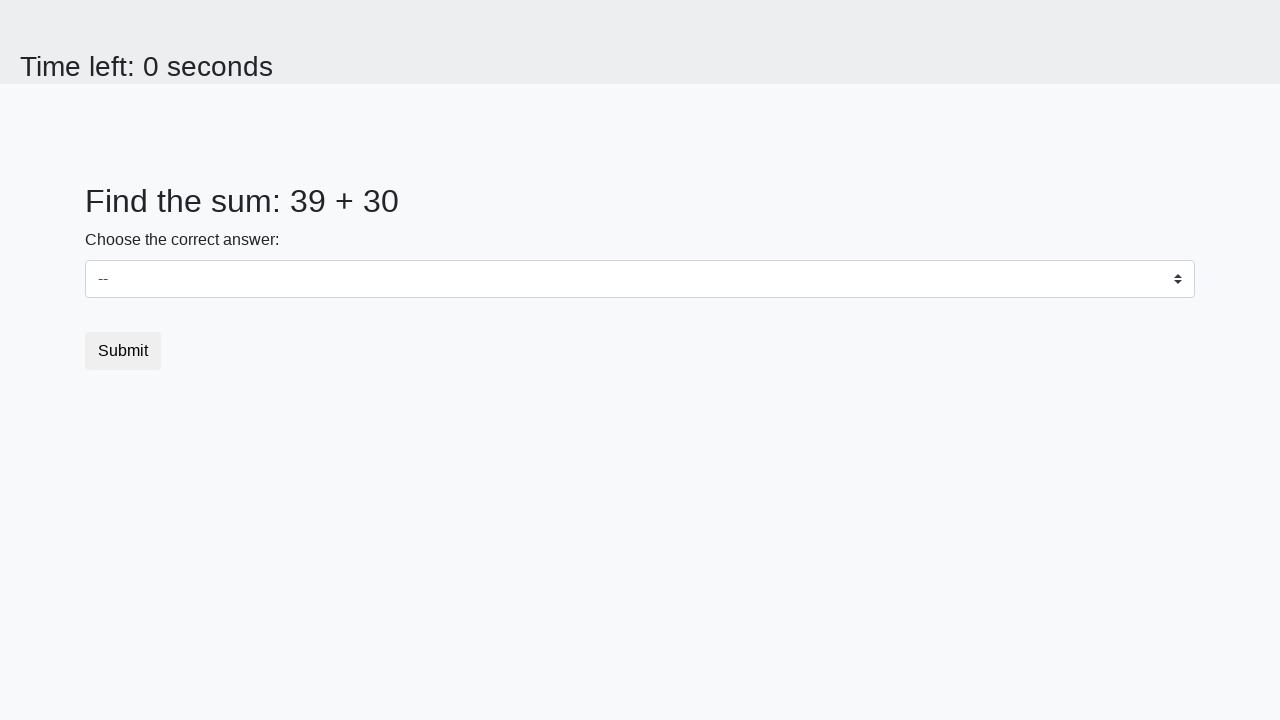

Calculated sum: 39 + 30 = 69
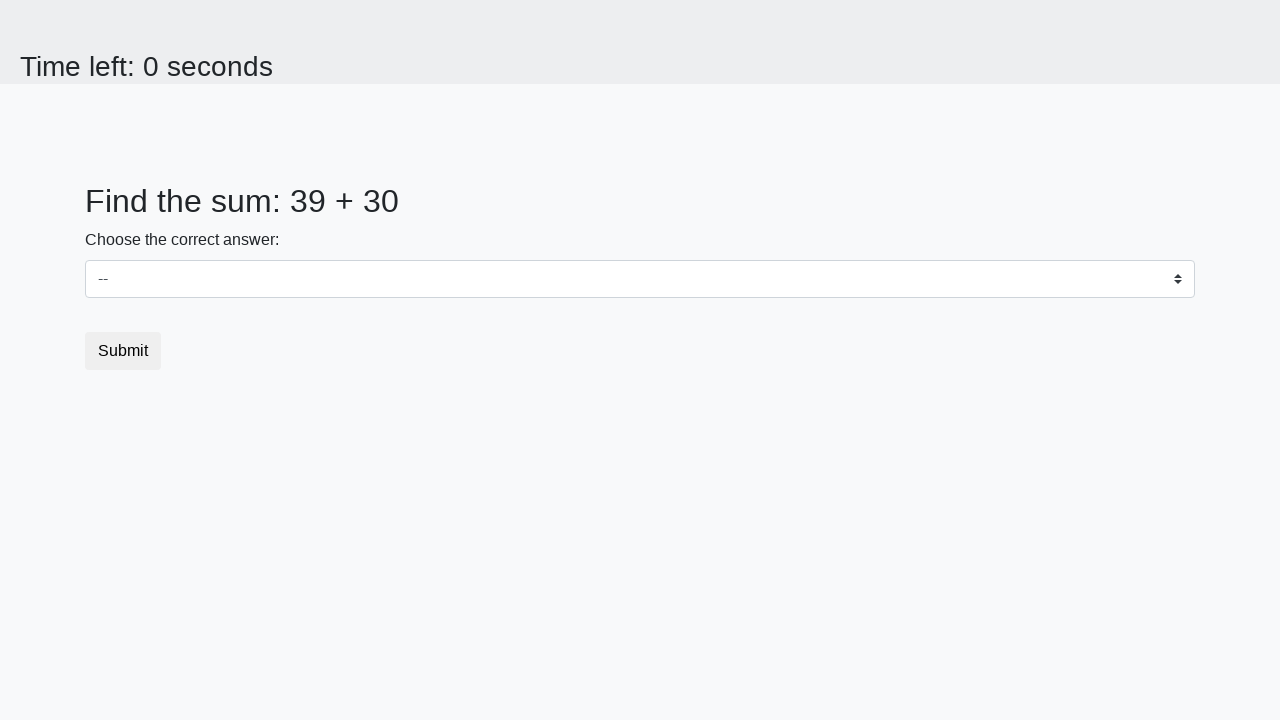

Selected sum value '69' from dropdown on select
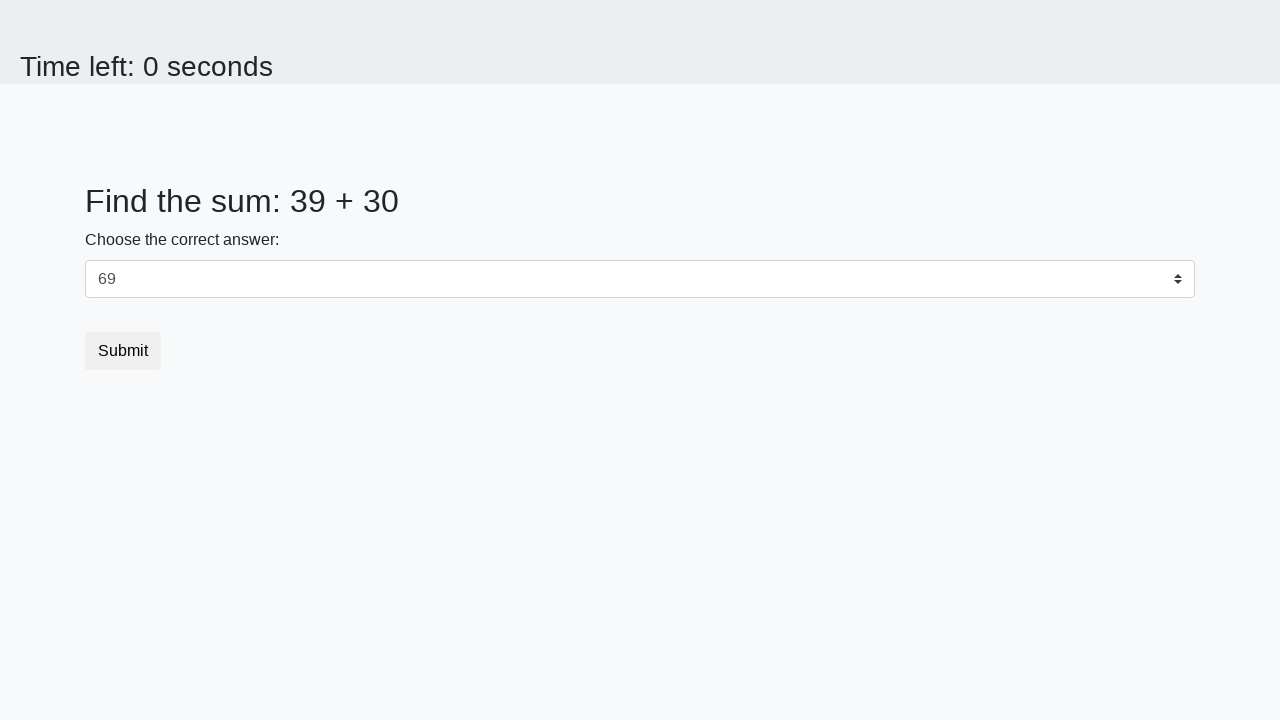

Clicked submit button at (123, 351) on .btn.btn-default
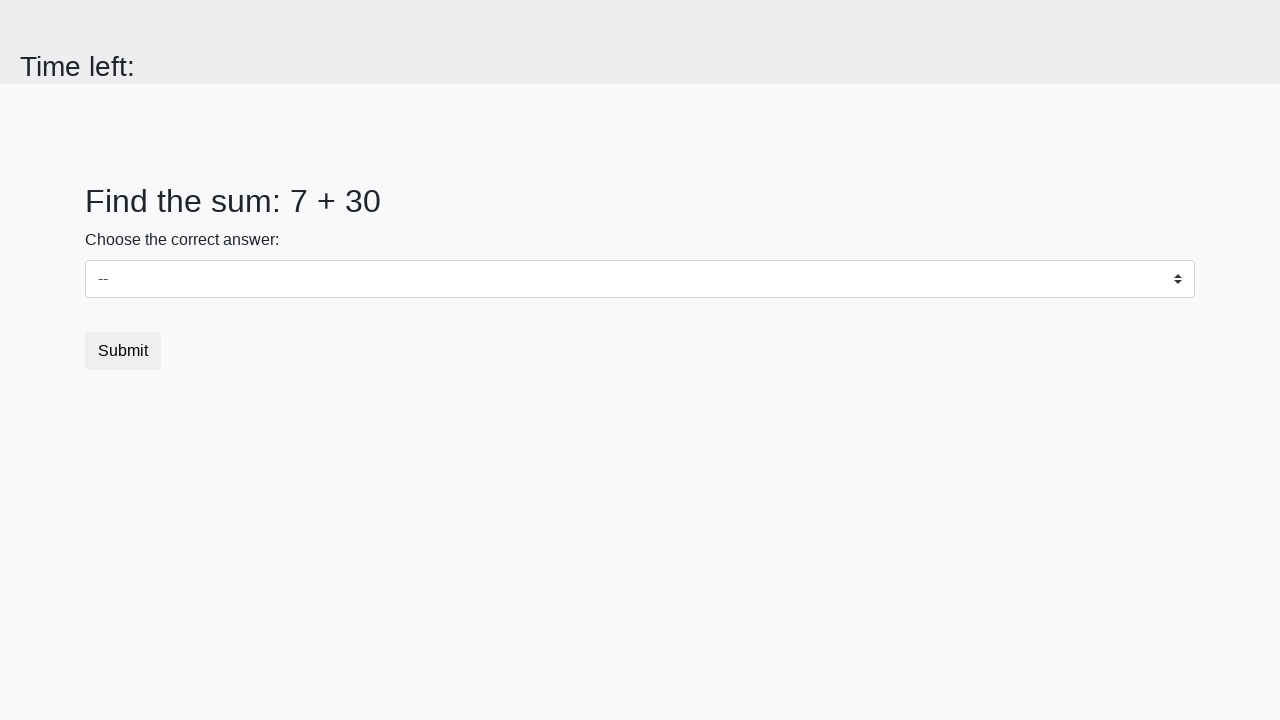

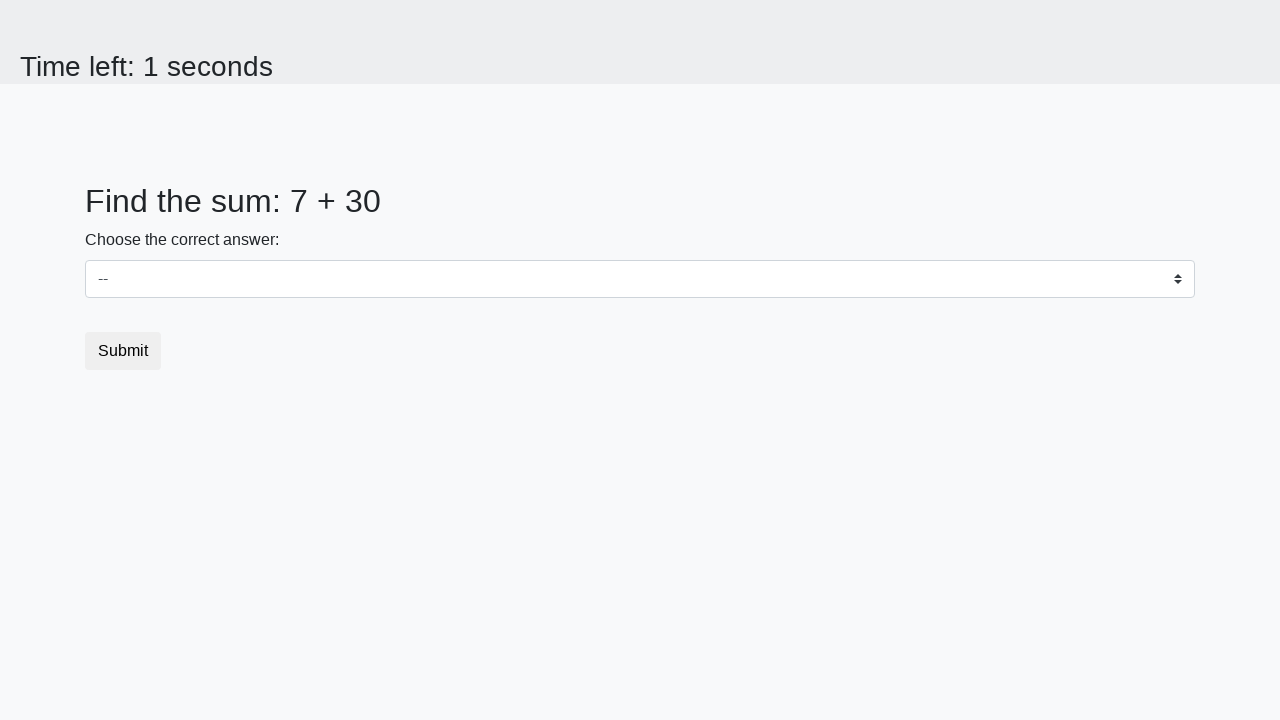